Navigates to nopCommerce demo store and verifies the page title is "Your Store"

Starting URL: https://demo.nopcommerce.com/

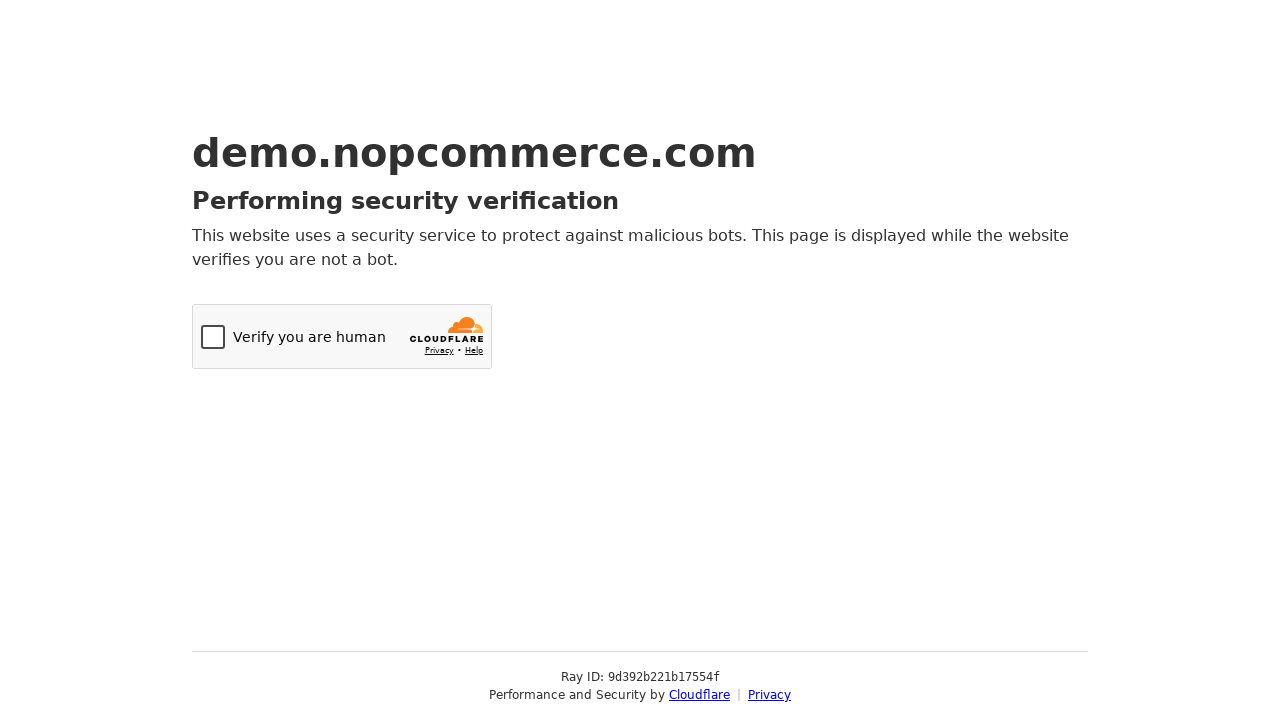

Navigated to nopCommerce demo store at https://demo.nopcommerce.com/
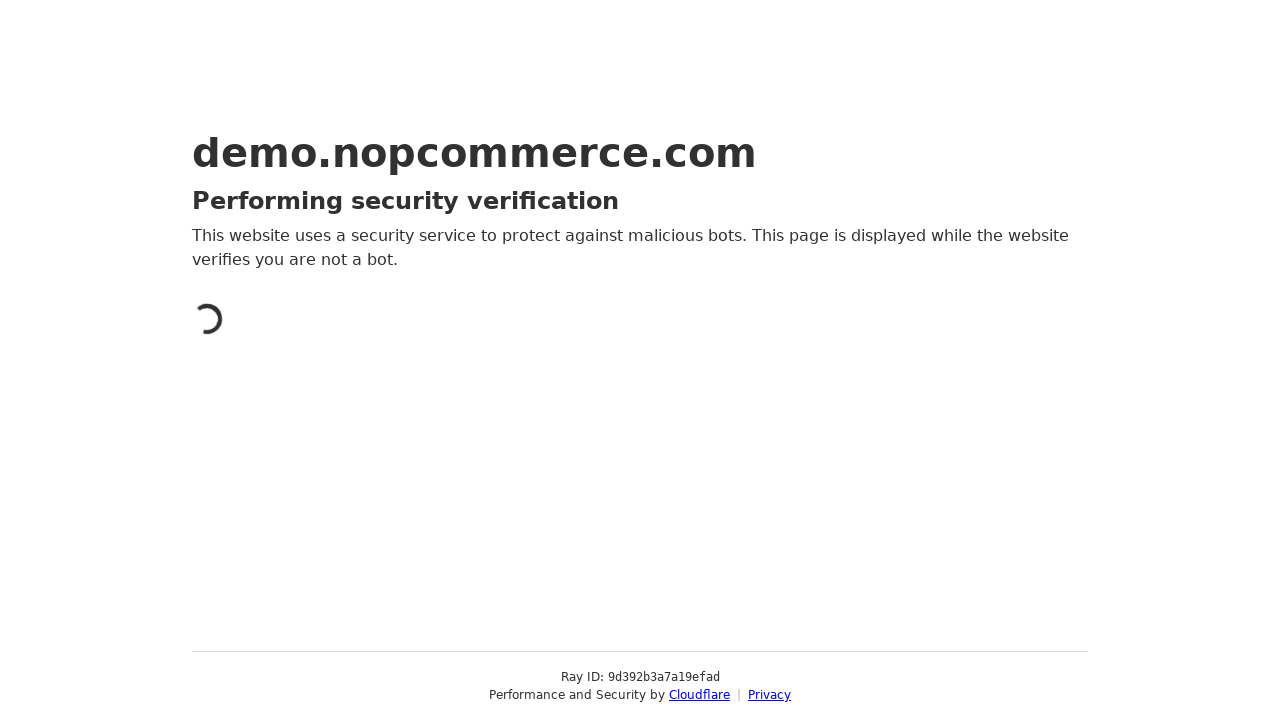

Retrieved page title: 'Just a moment...'
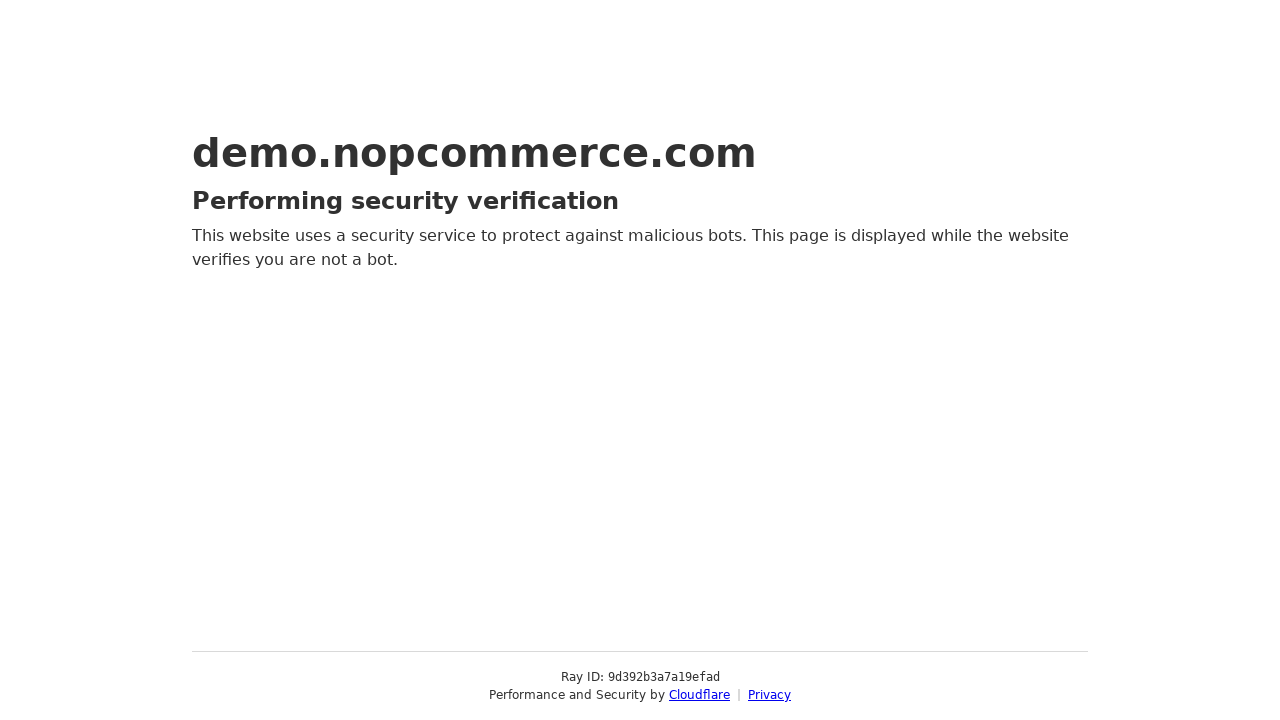

Test Failed - Expected 'nopCommerce demo store' but got 'Just a moment...'
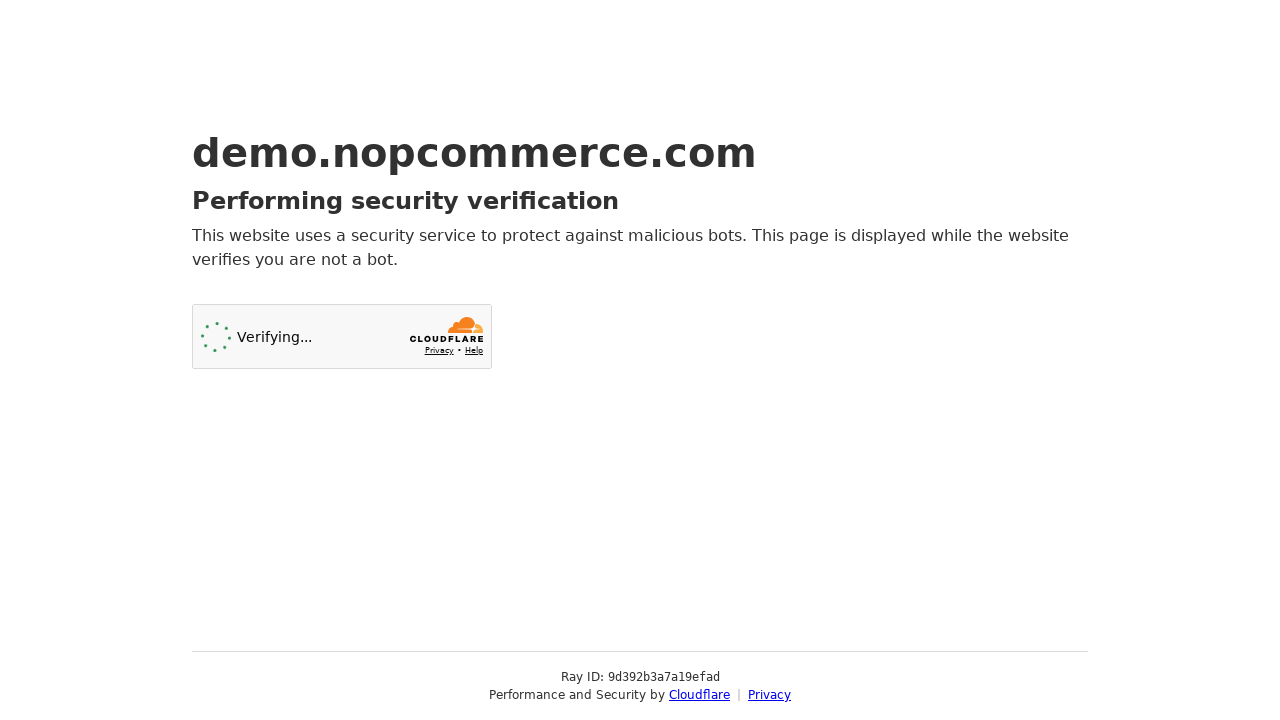

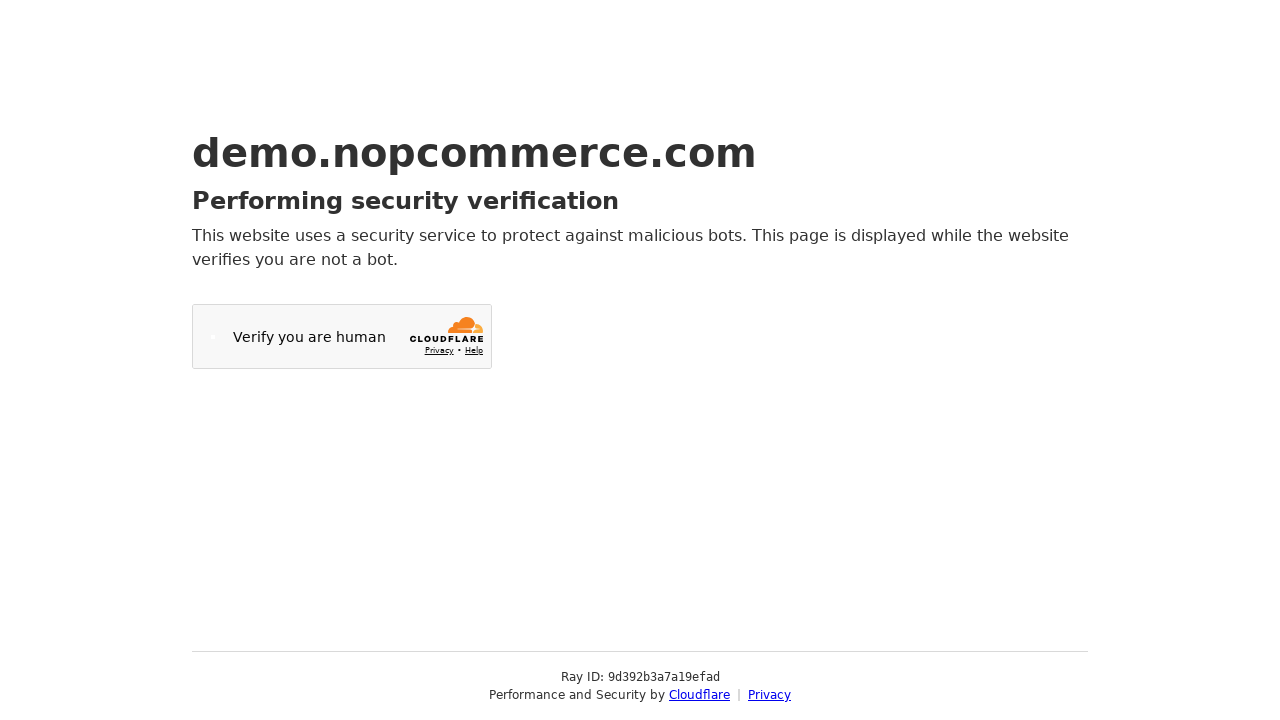